Tests multiple window handling by clicking a link that opens a new window and switching between parent and child windows

Starting URL: http://omayo.blogspot.com/

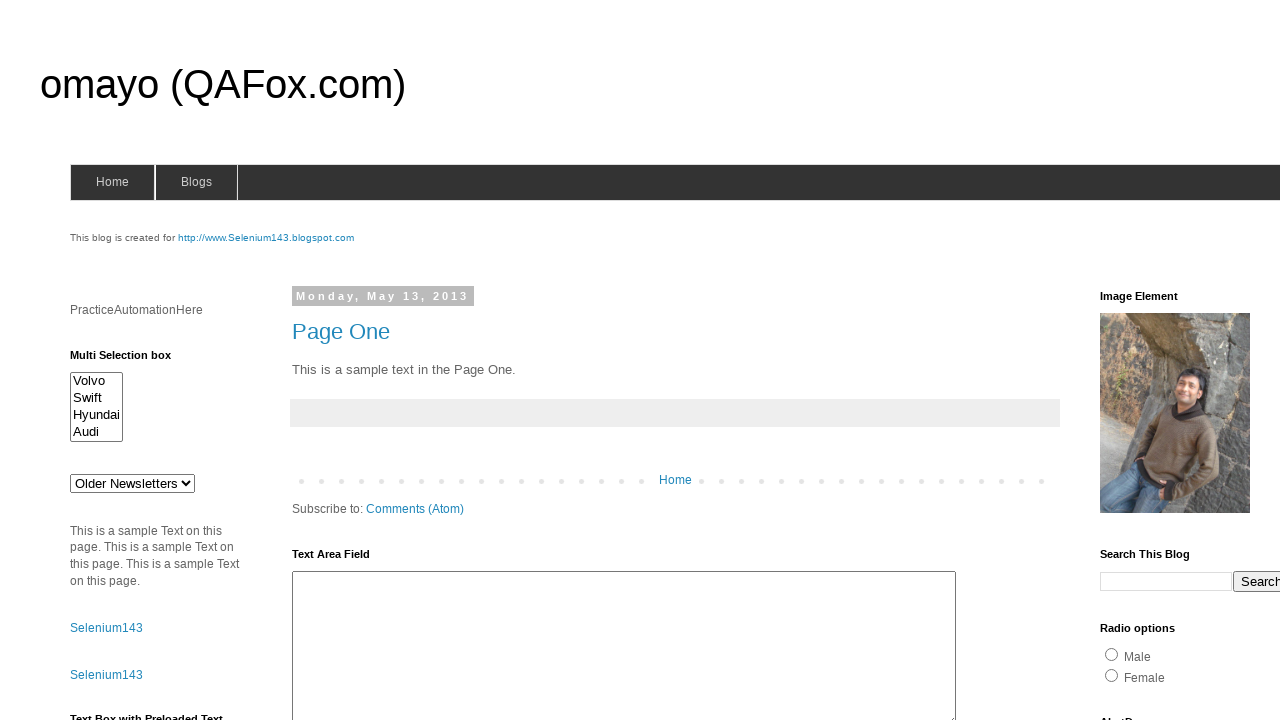

Clicked link that opens a new window at (132, 360) on #HTML37 > div:nth-child(2) > p:nth-child(2) > a:nth-child(1)
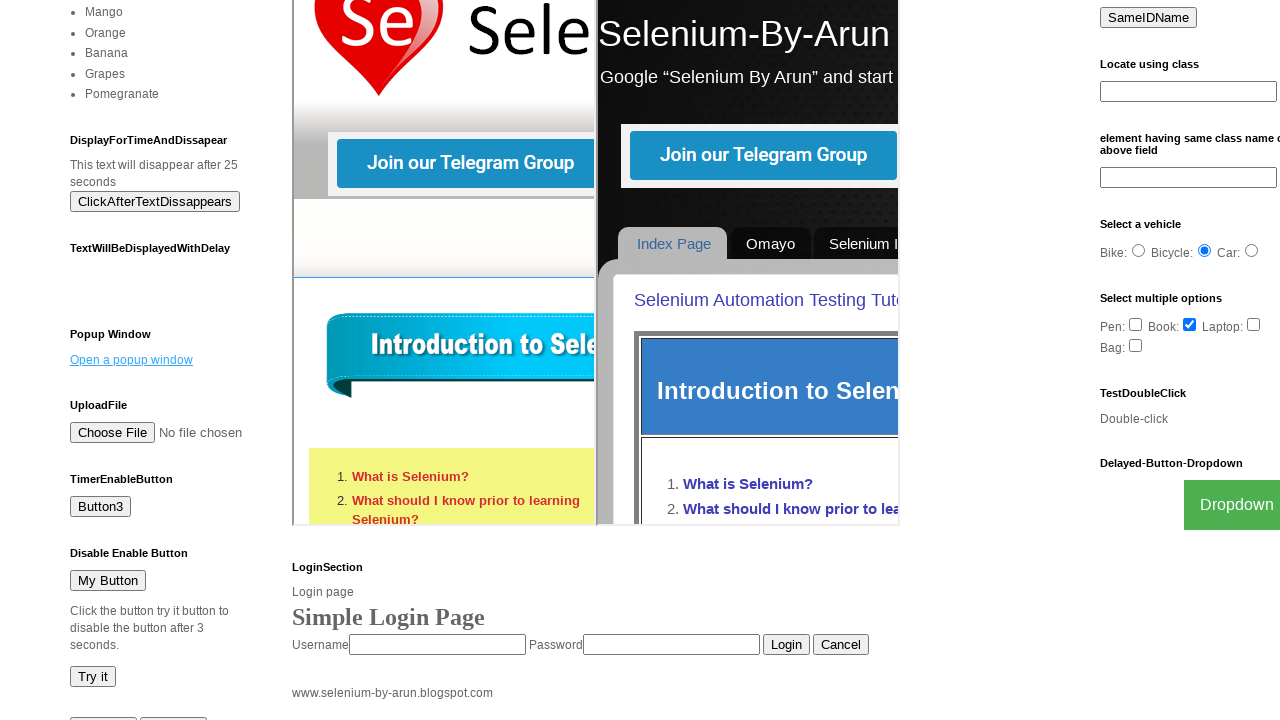

Captured new window/page object
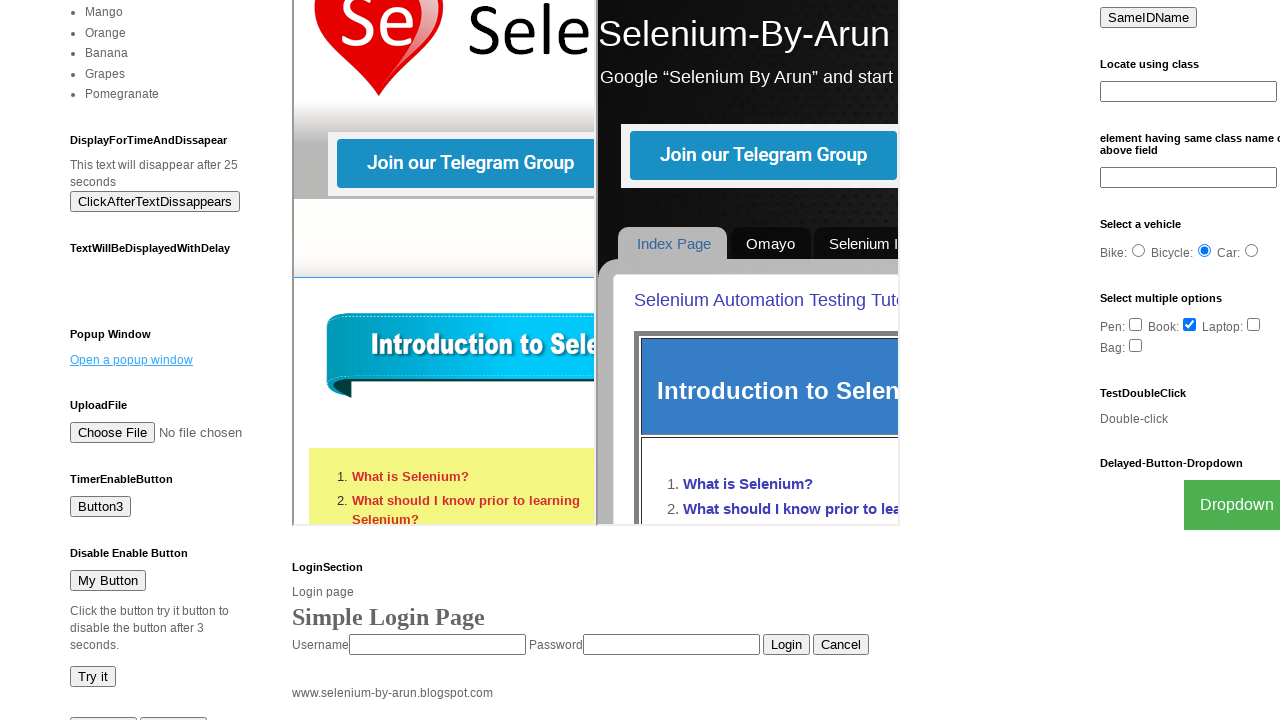

New window finished loading
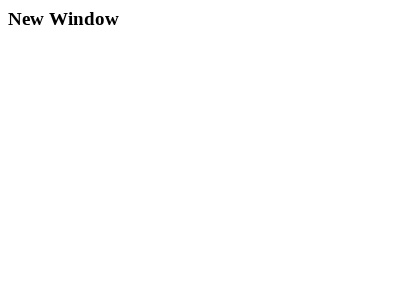

Switched back to parent window
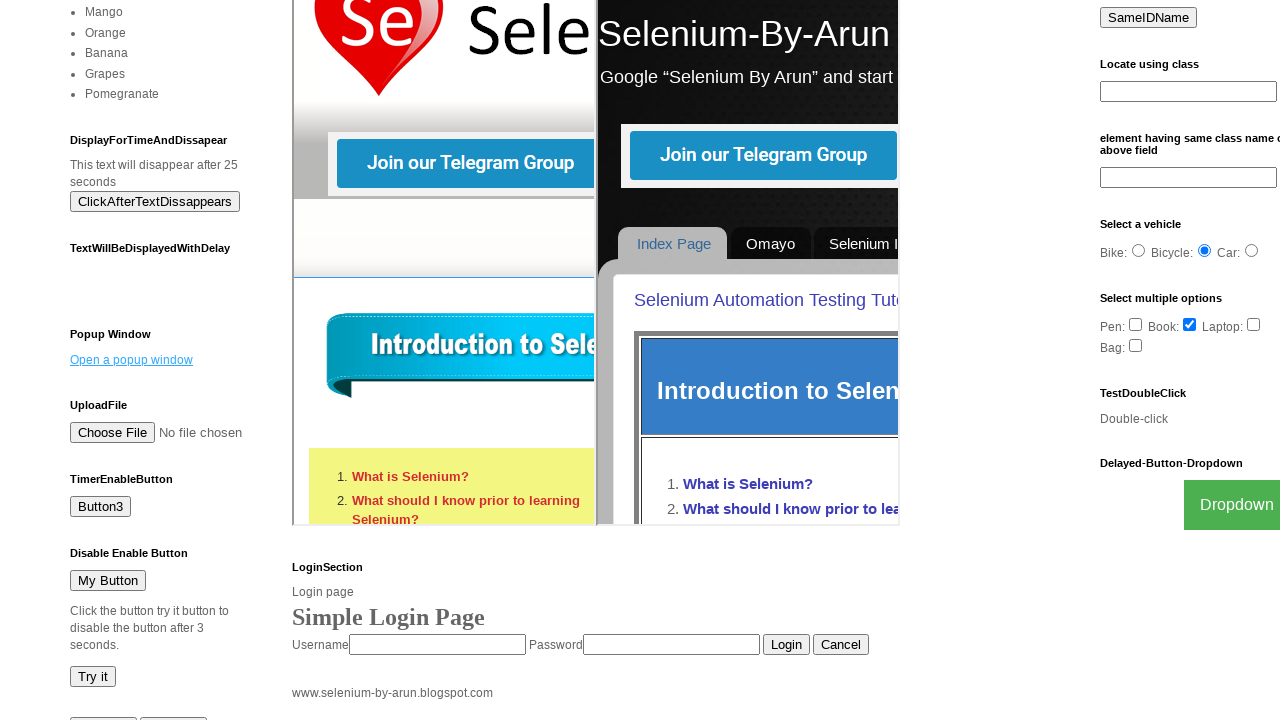

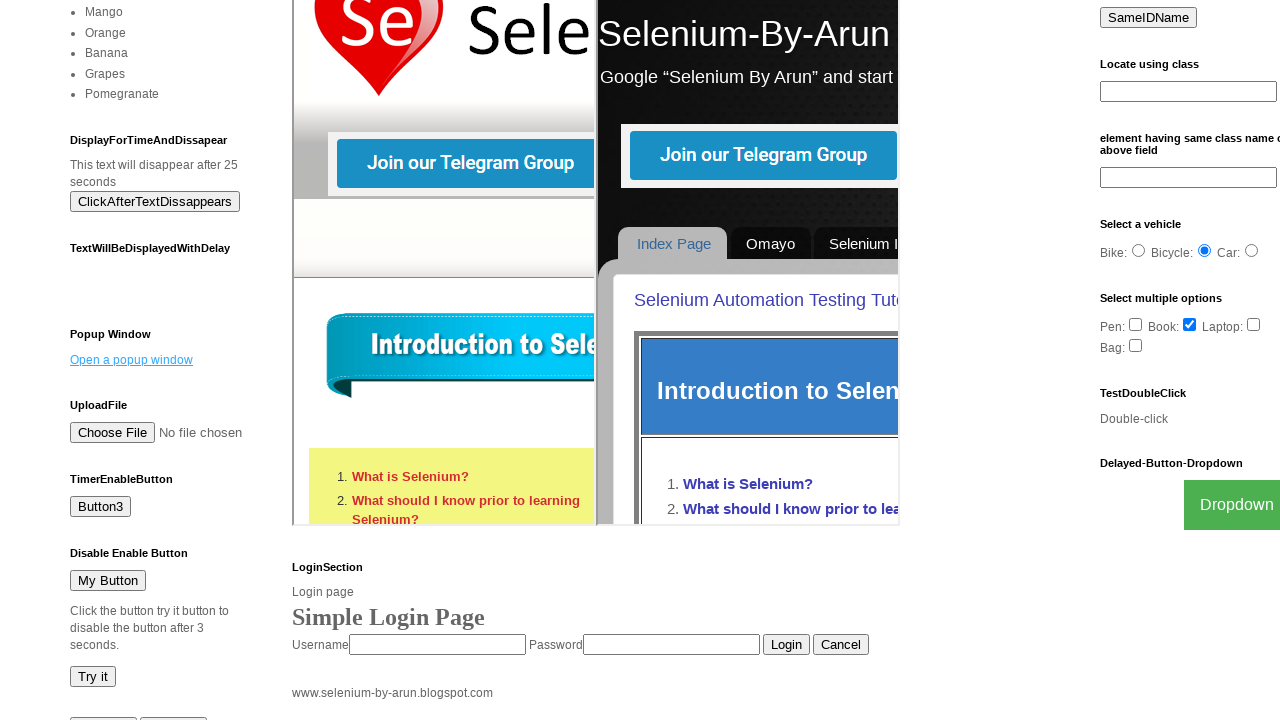